Tests drag and drop functionality on the jQuery UI droppable demo page by dragging an element and dropping it onto a target area within an iframe.

Starting URL: https://jqueryui.com/droppable

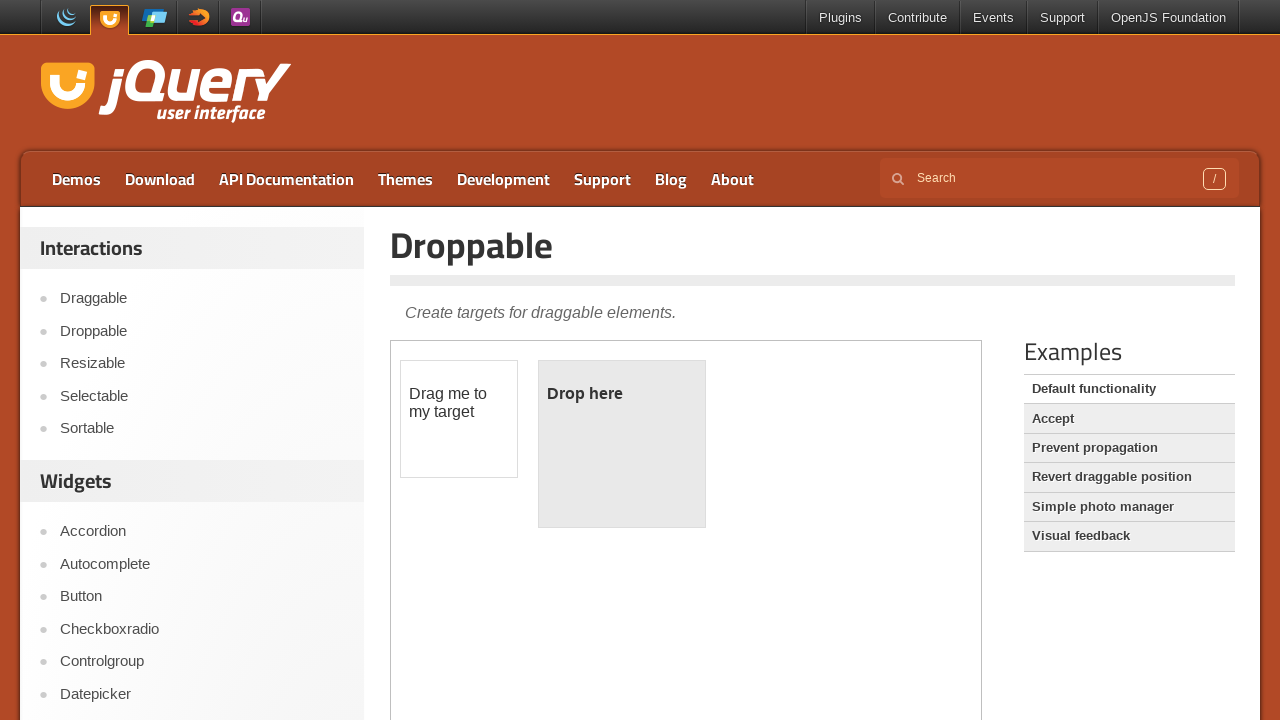

Located the demo iframe on the droppable page
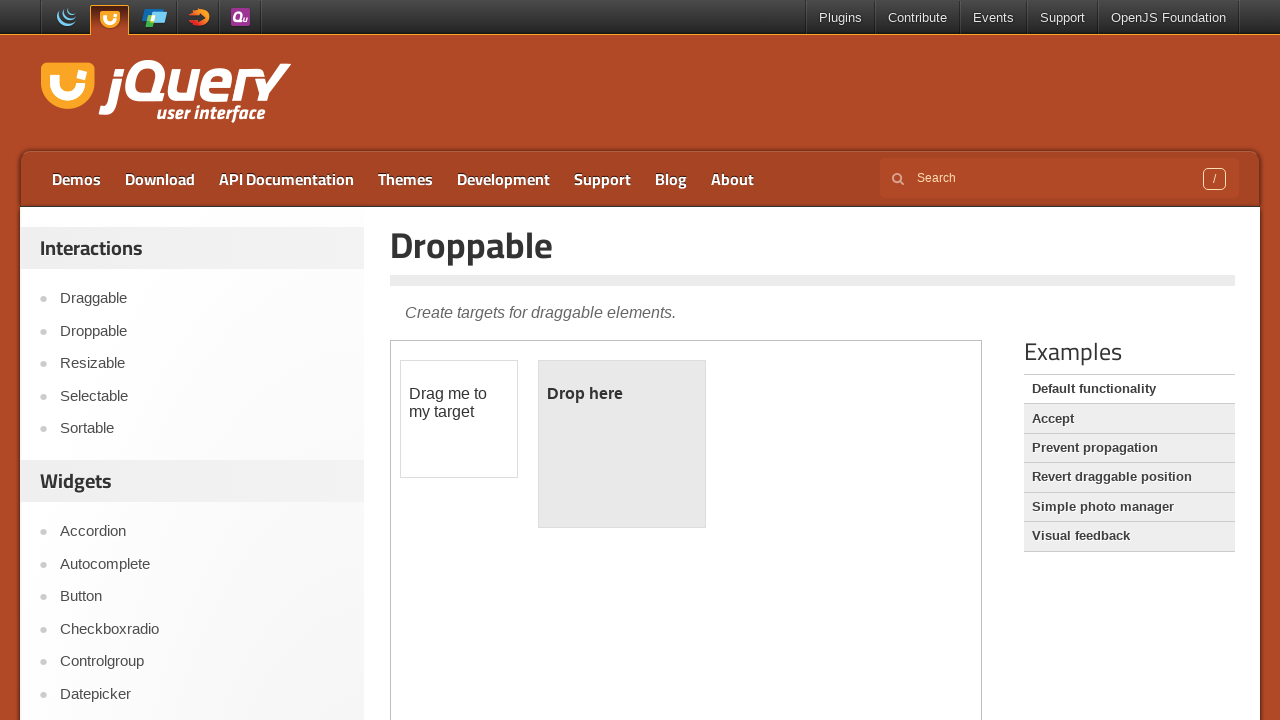

Located the draggable element within the iframe
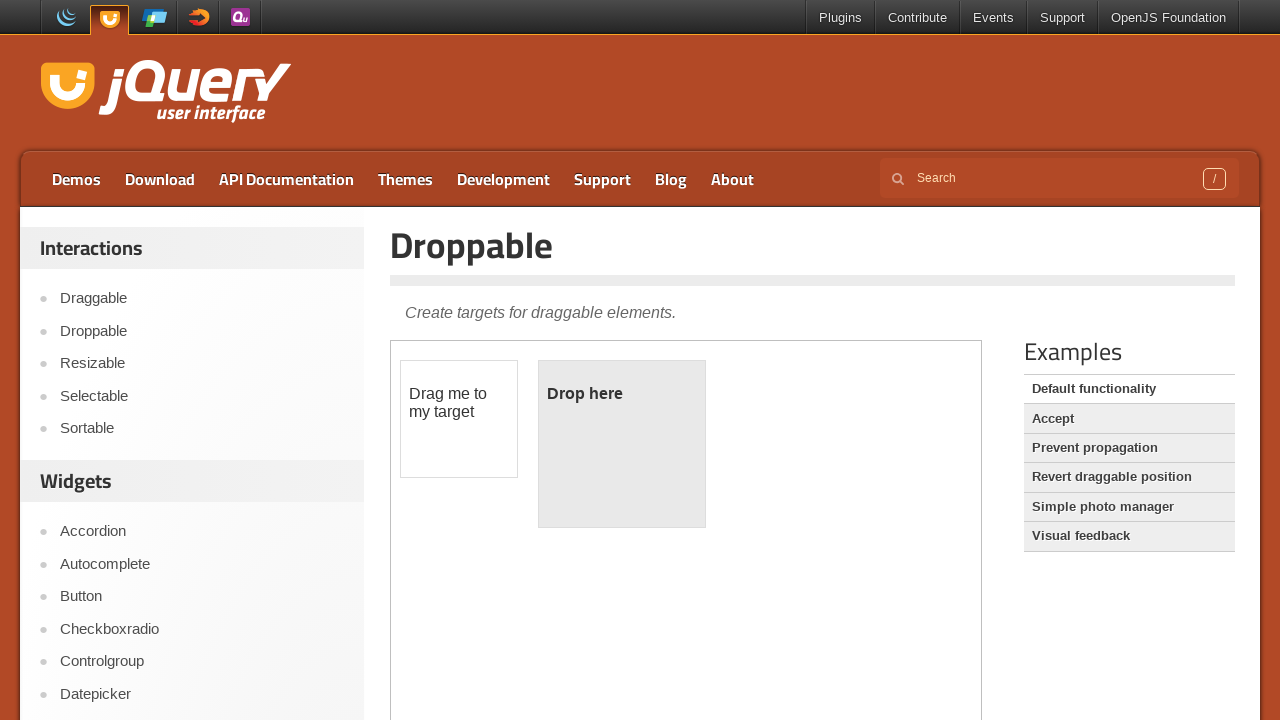

Located the droppable target element within the iframe
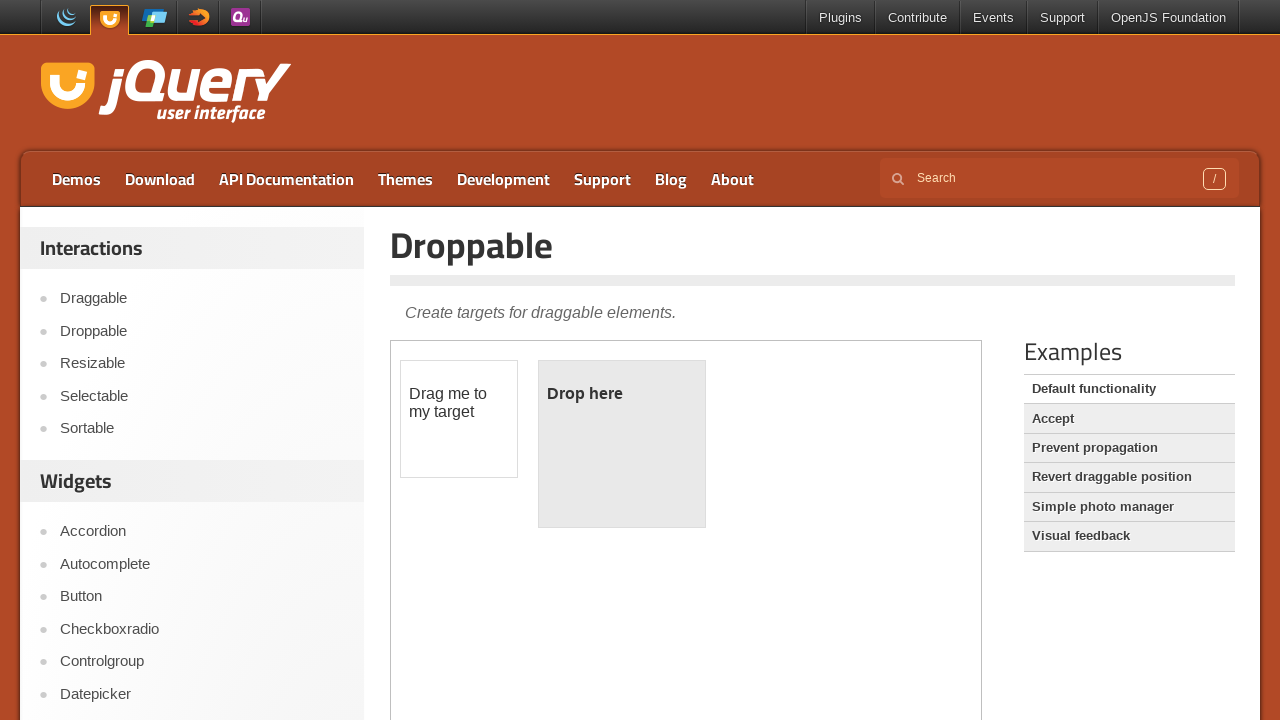

Dragged the draggable element and dropped it onto the droppable target at (622, 444)
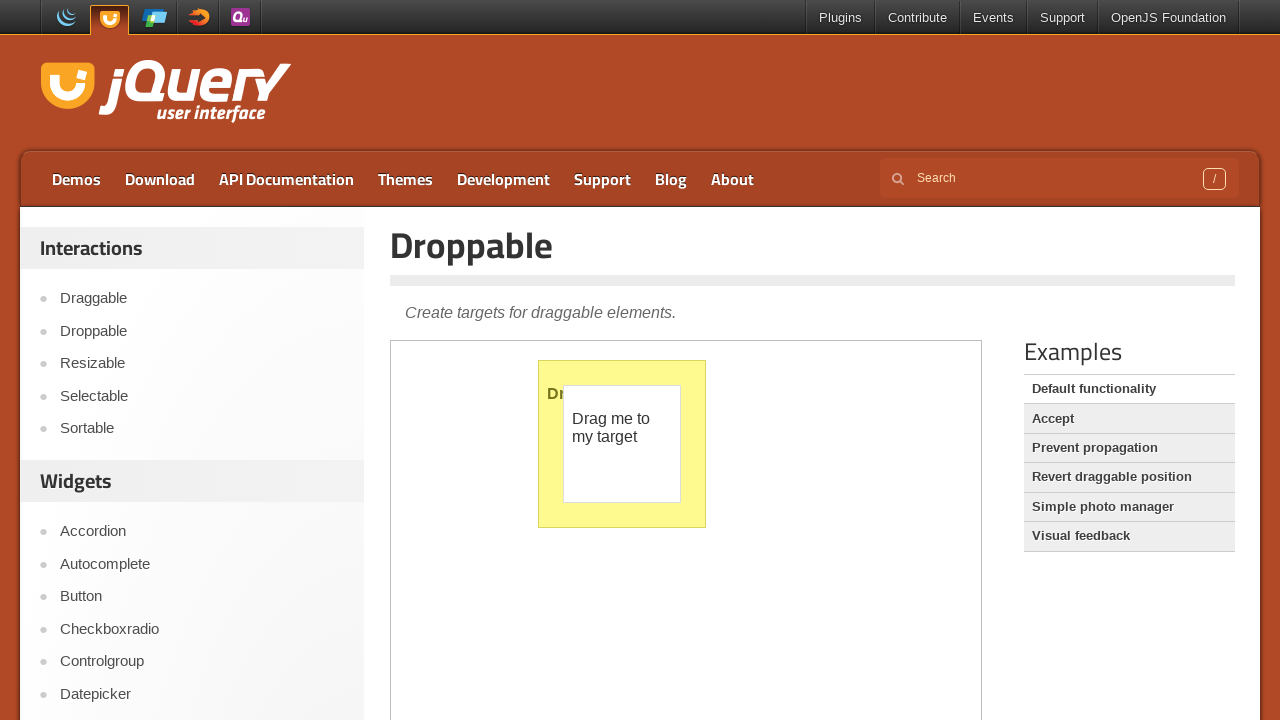

Verified that the drop was successful - droppable element now shows 'Dropped!' text
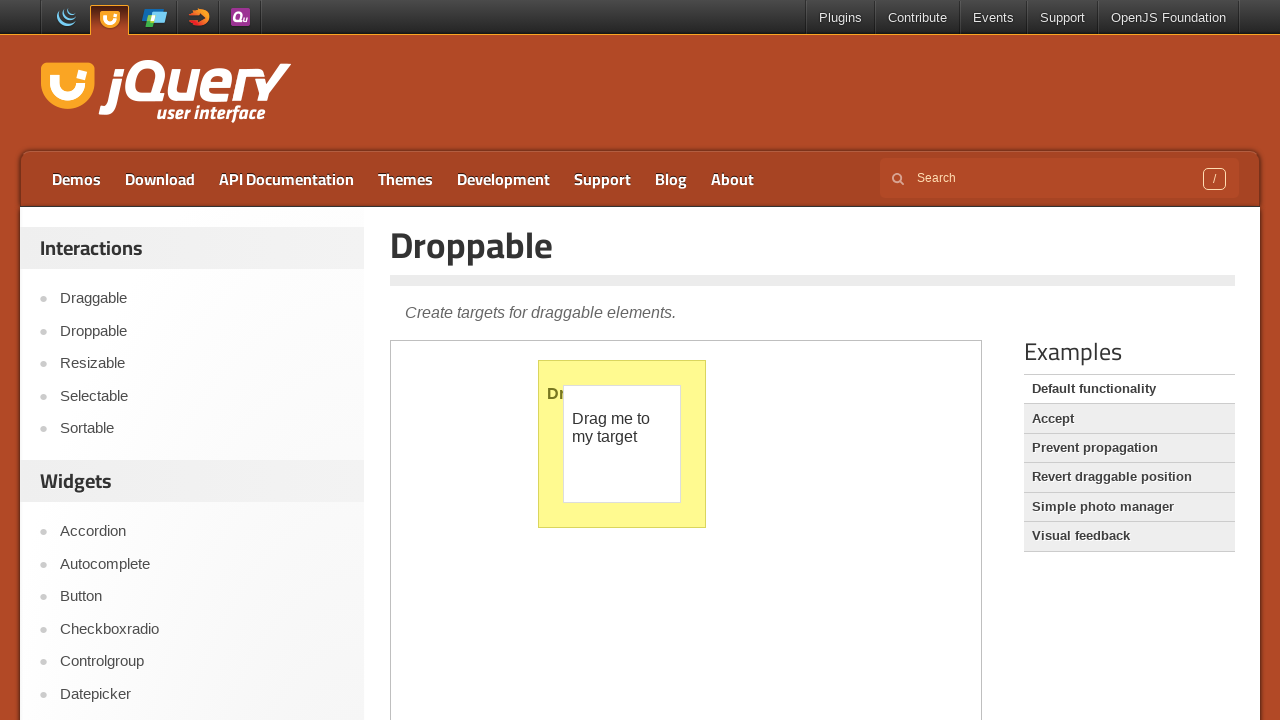

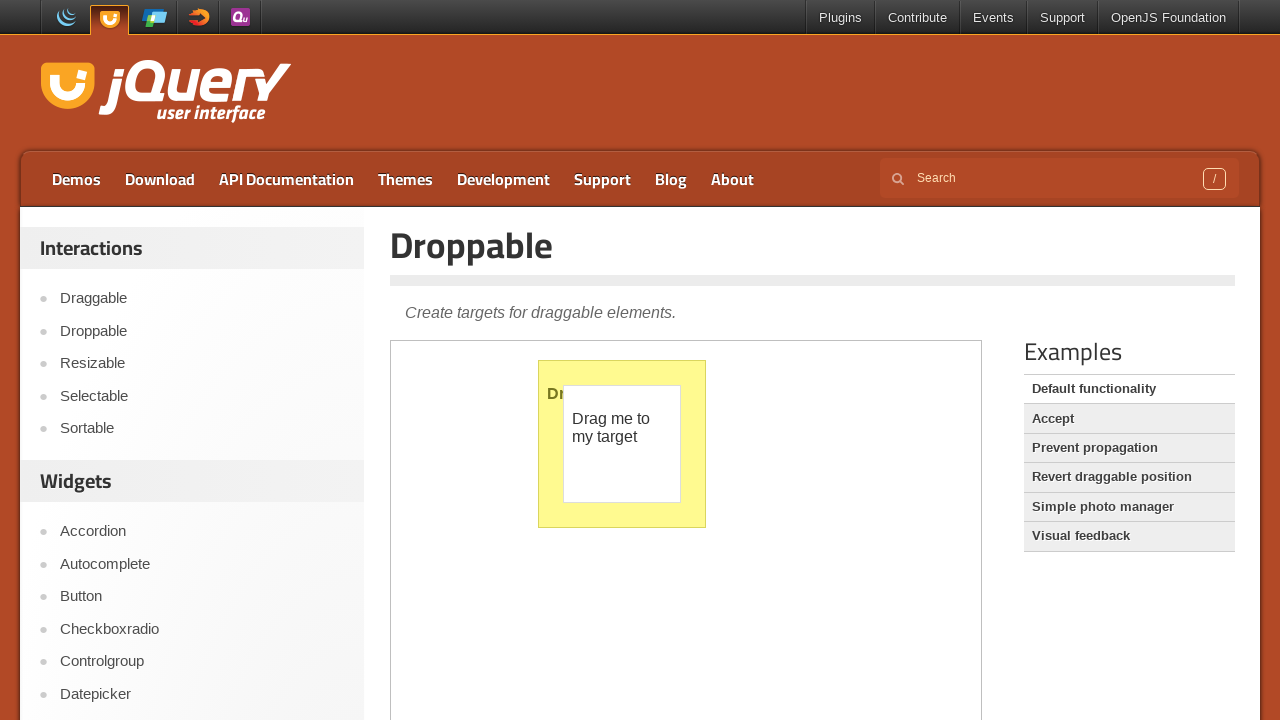